Tests the RCC-ACIS data builder form by filling in station ID, elements, start date, and end date fields, then submitting the form and waiting for results.

Starting URL: https://builder.rcc-acis.org

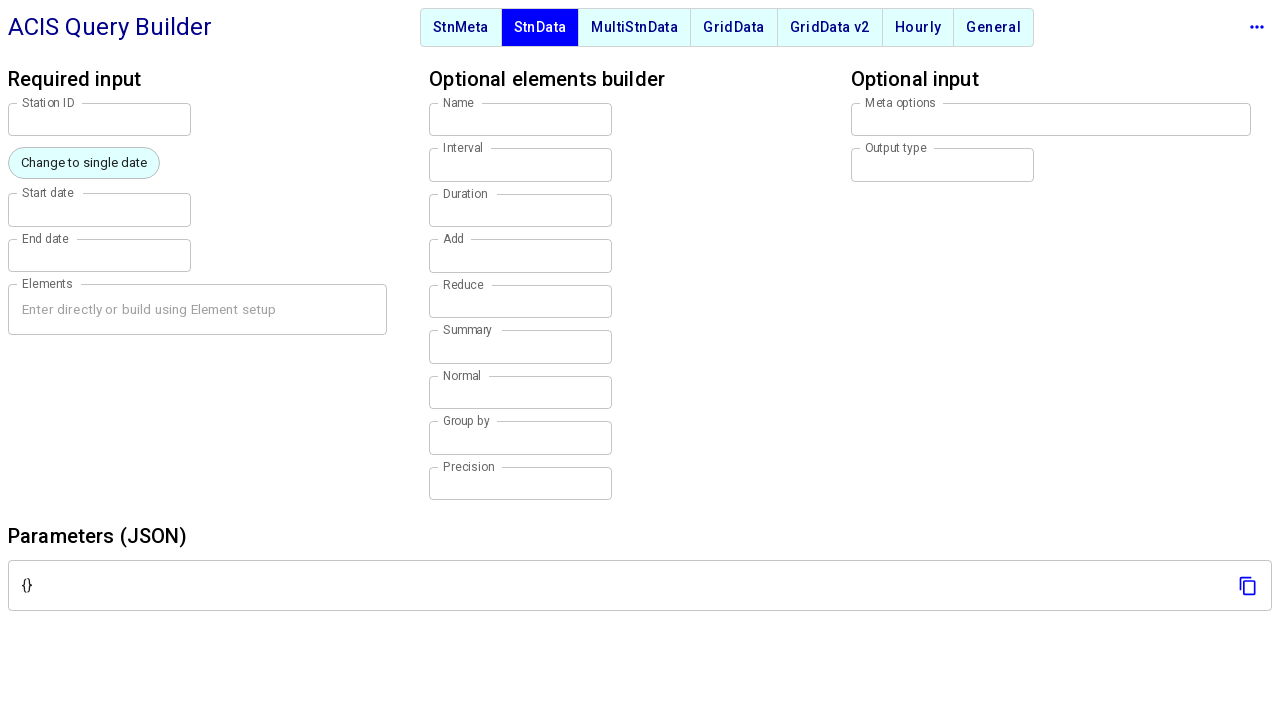

Filled station ID field with '94815' on #sid
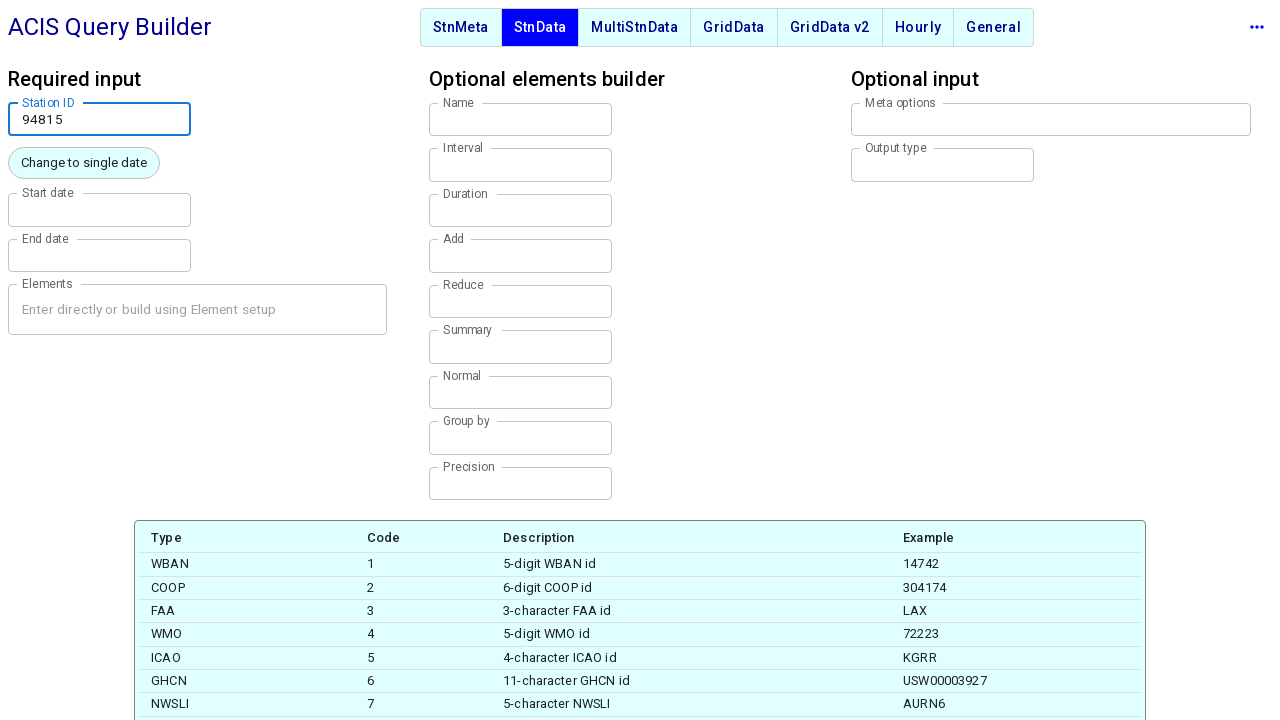

Filled elements field with '4' on #elems
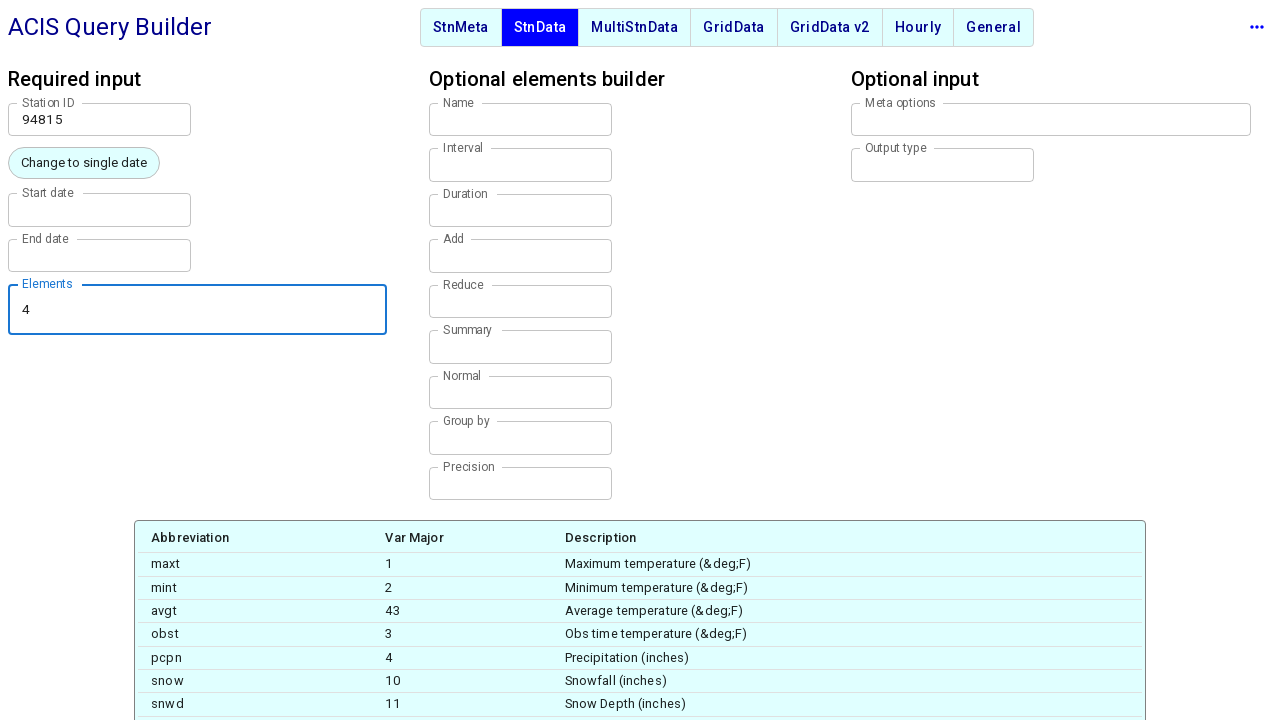

Filled start date field with '1875-01-01' on #sdate
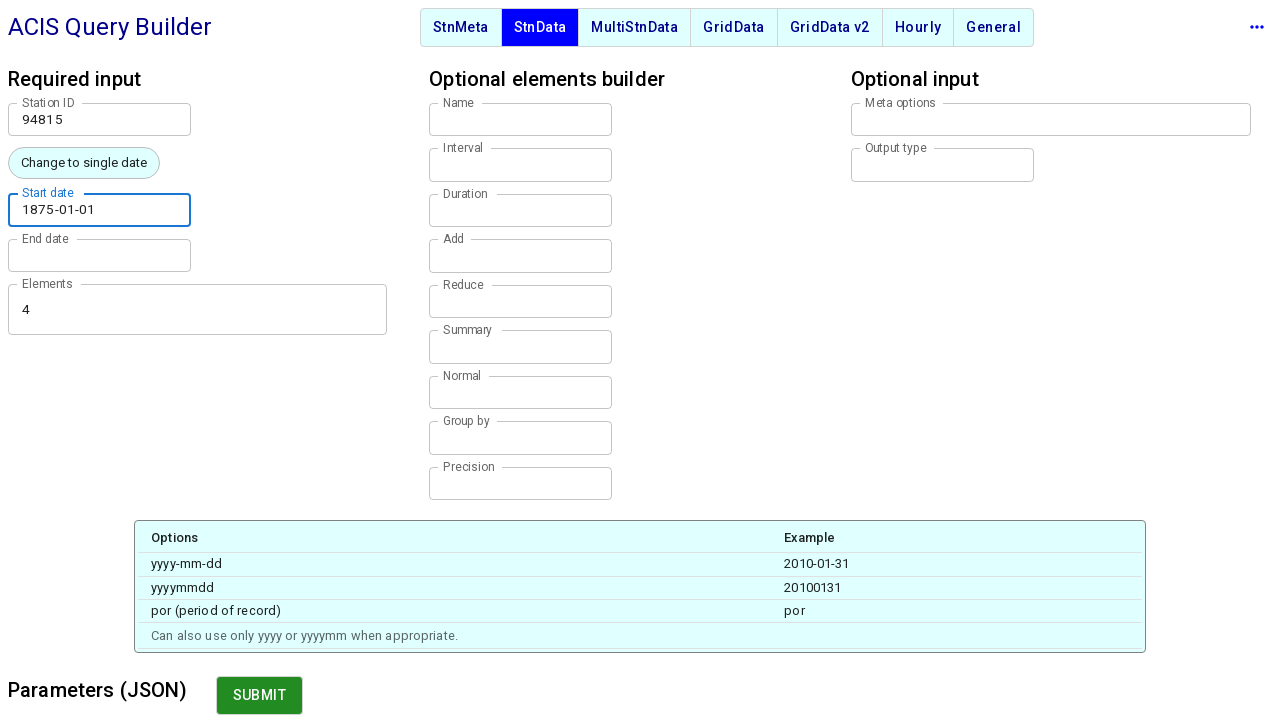

Filled end date field with '1988-01-01' on #edate
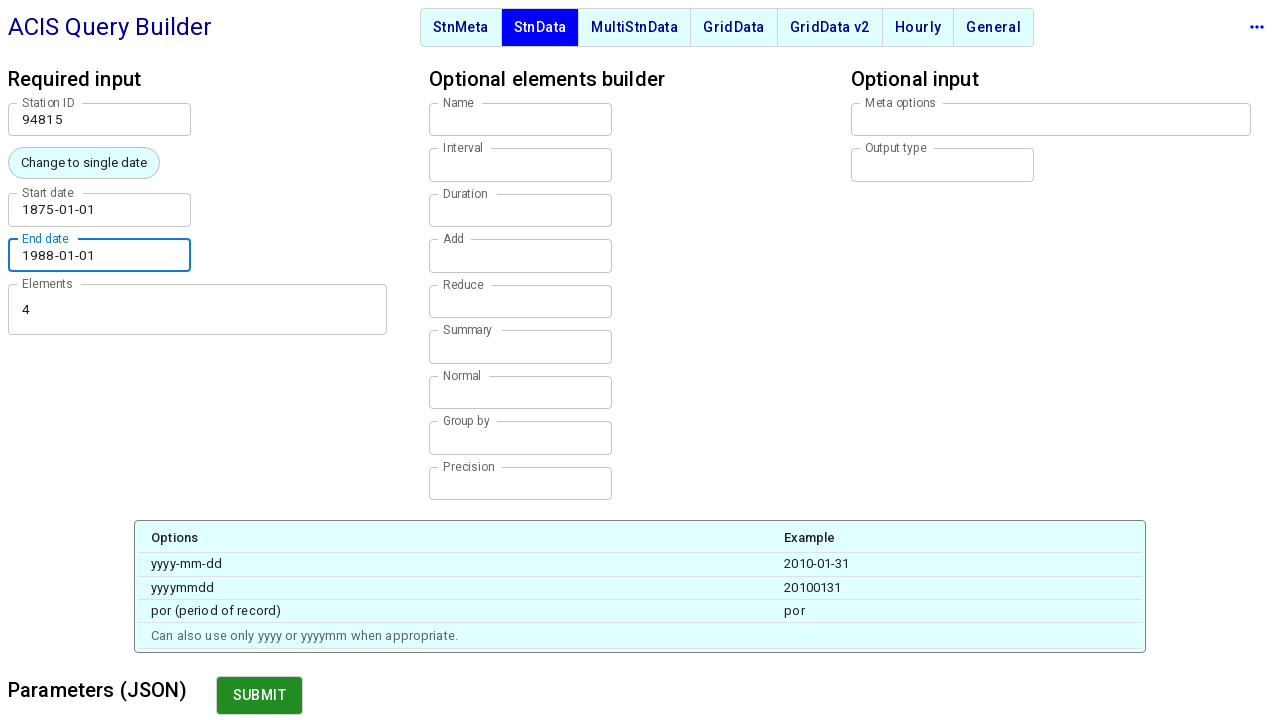

Clicked Submit button to execute RCC-ACIS query at (259, 696) on xpath=//button[text()="Submit"]
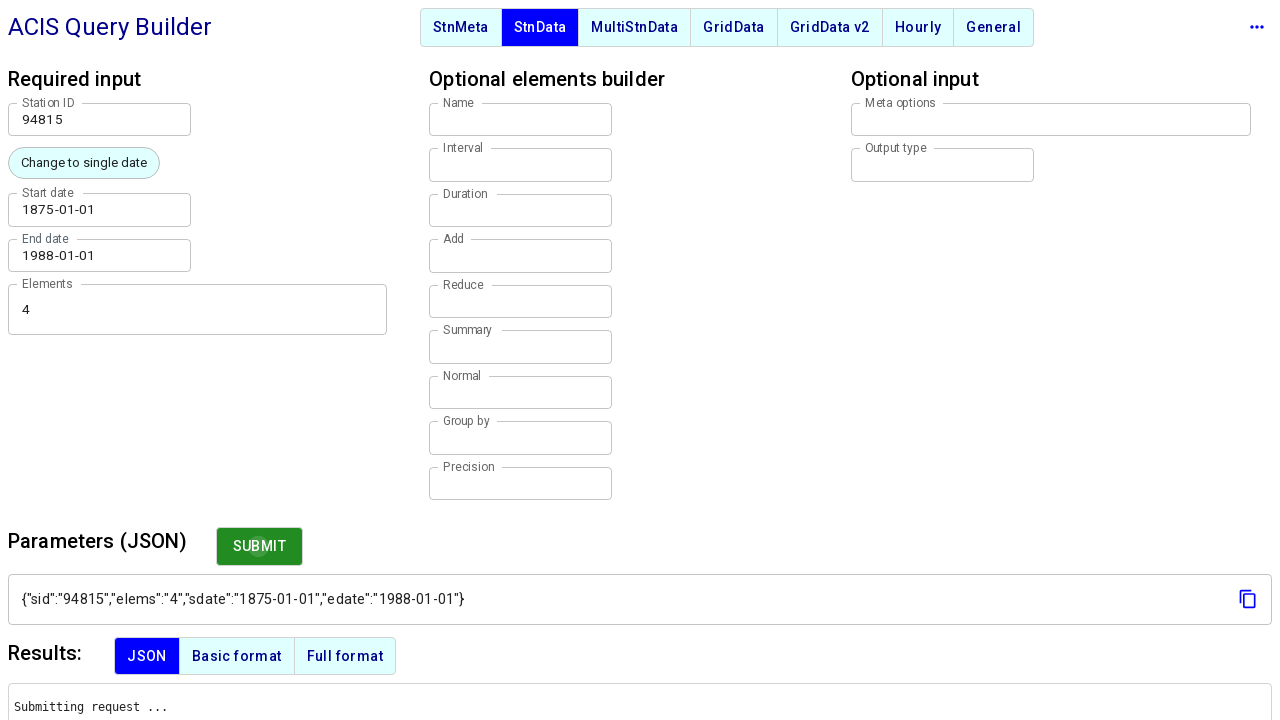

JSON response appeared, query completed successfully
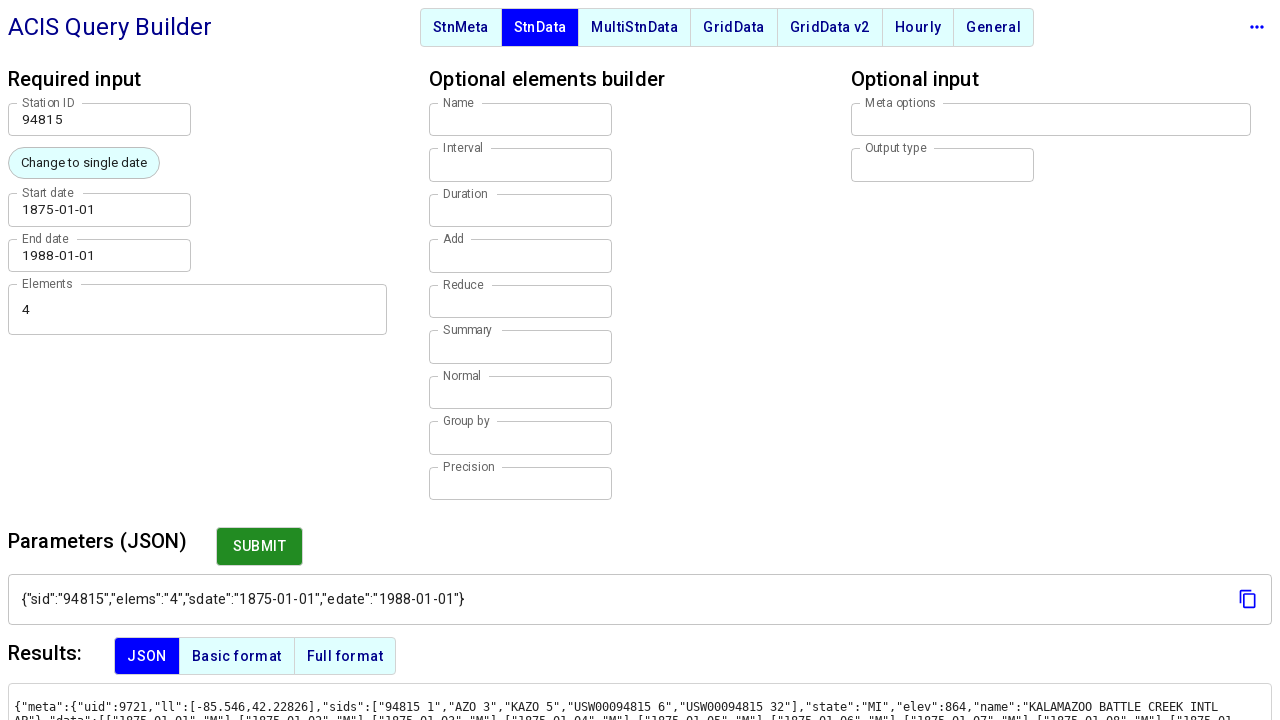

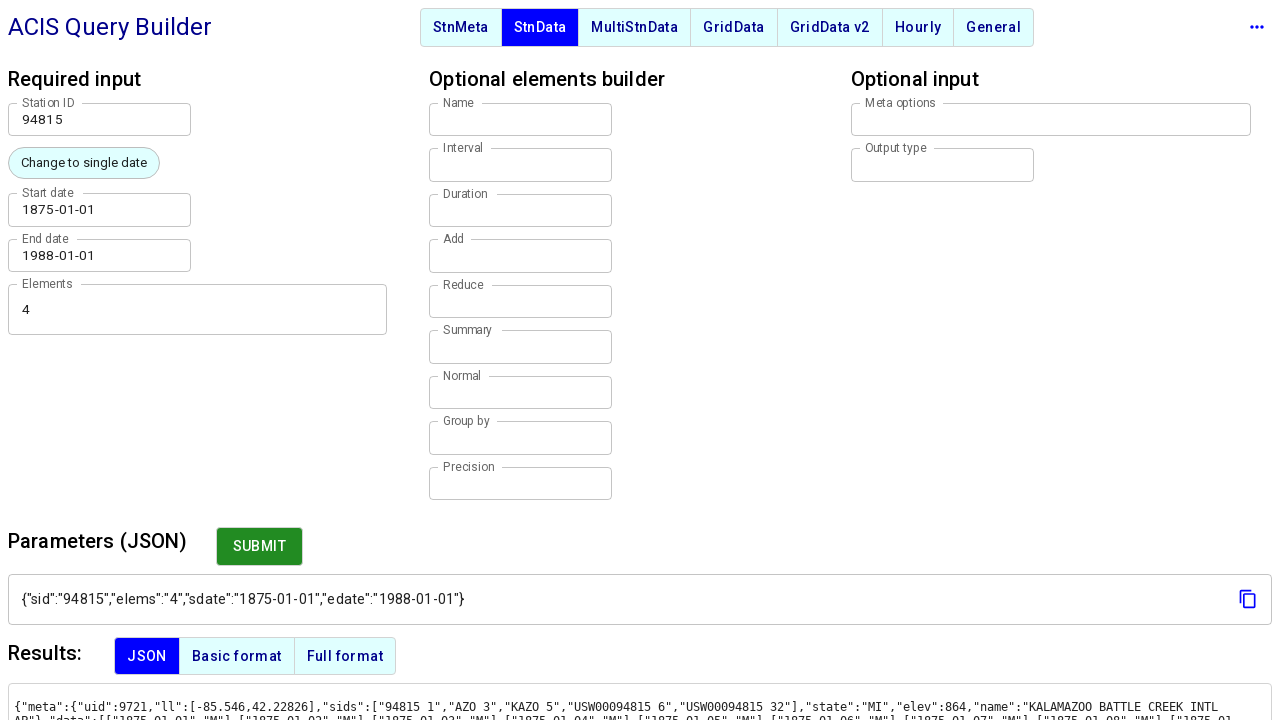